Tests filling checkout form with billing and payment information using debit card option

Starting URL: https://webshop-agil-testautomatiserare.netlify.app/checkout

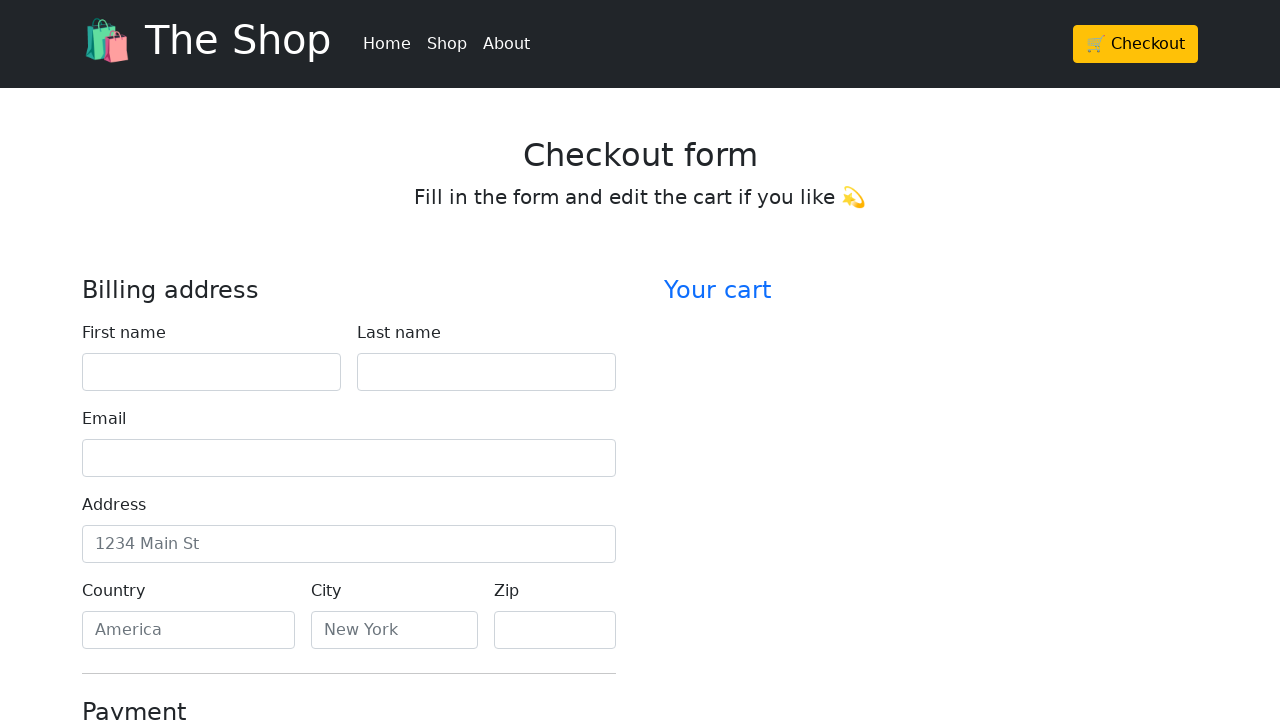

Filled first name field with 'John' on #firstName
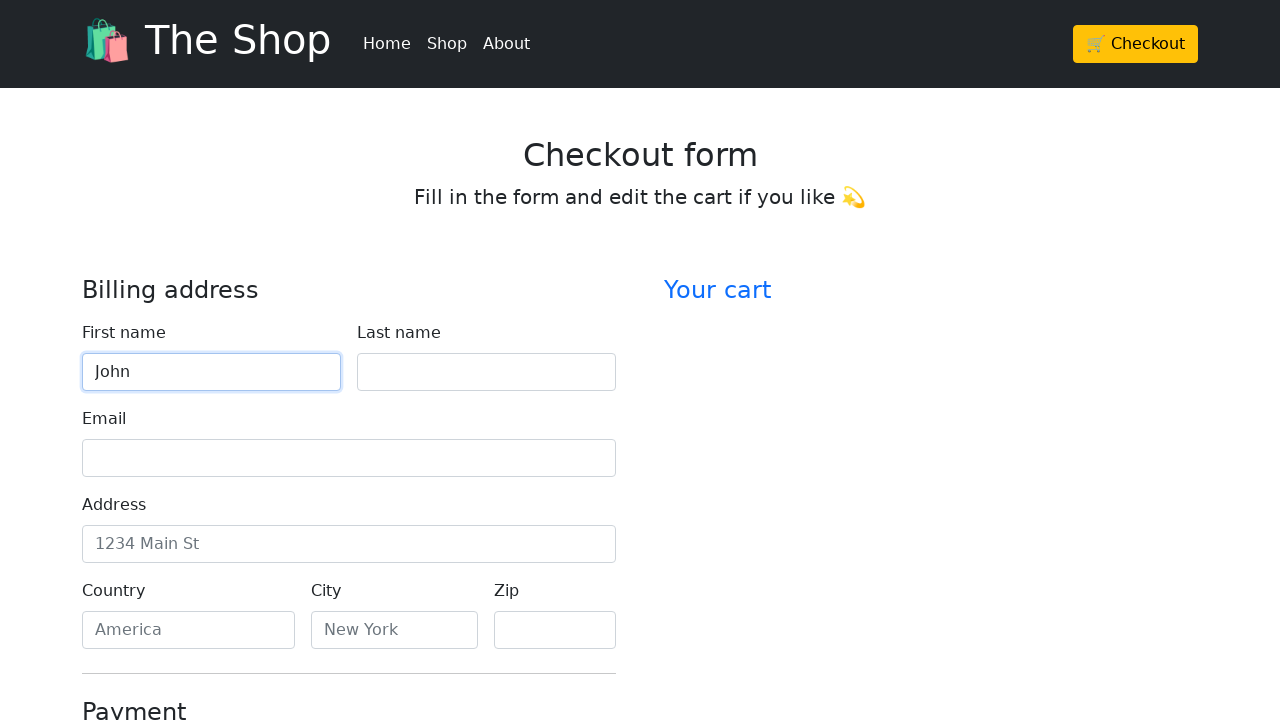

Filled last name field with 'Smith' on #lastName
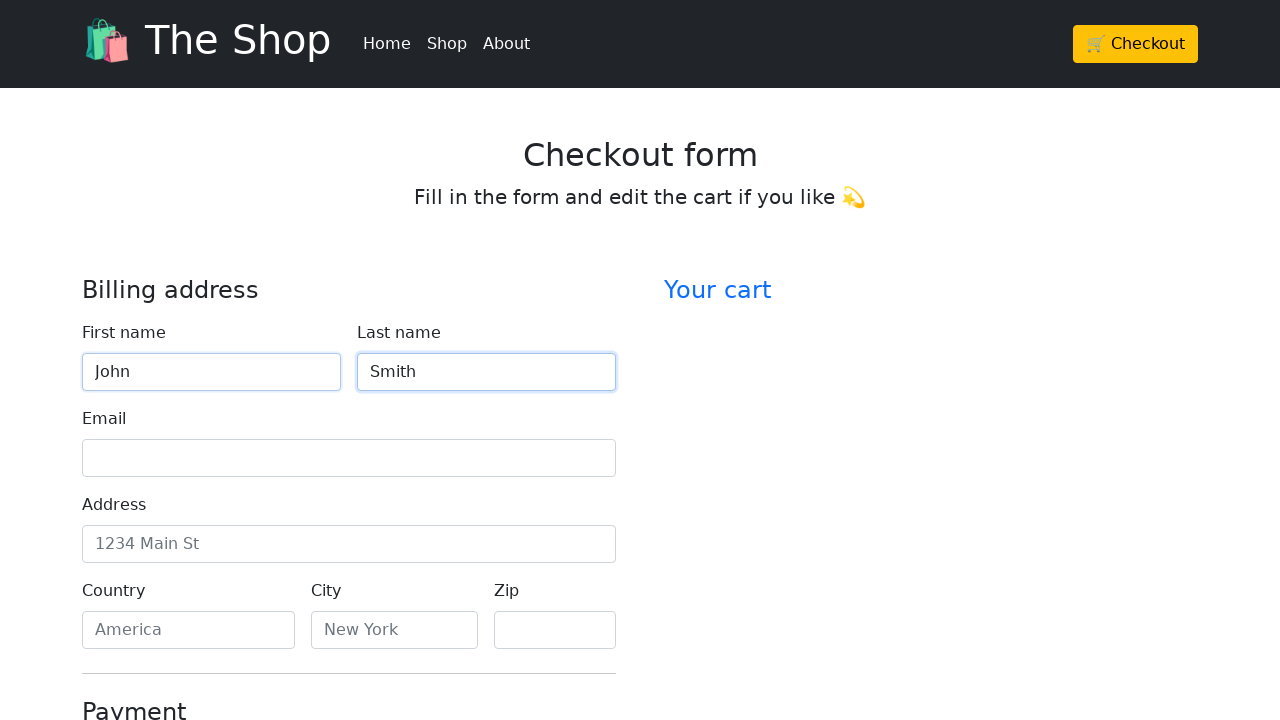

Filled email field with 'john.smith@example.com' on #email
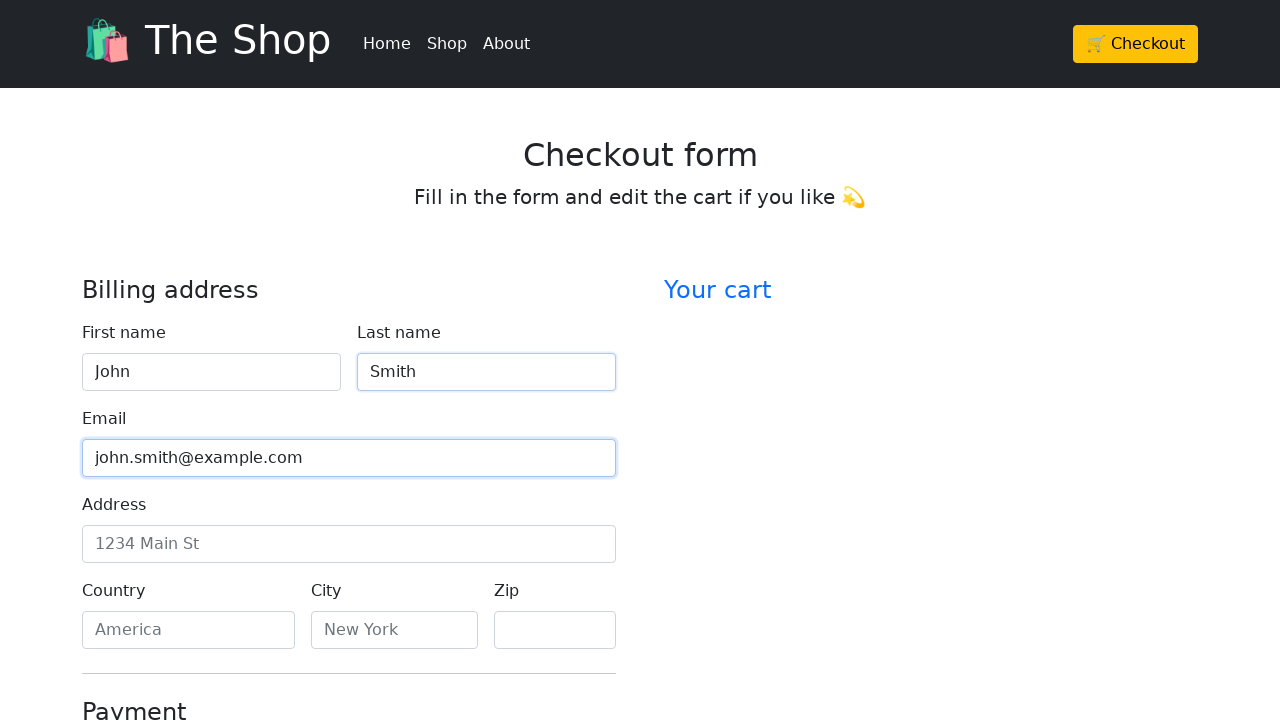

Filled address field with '123 Main Street' on #address
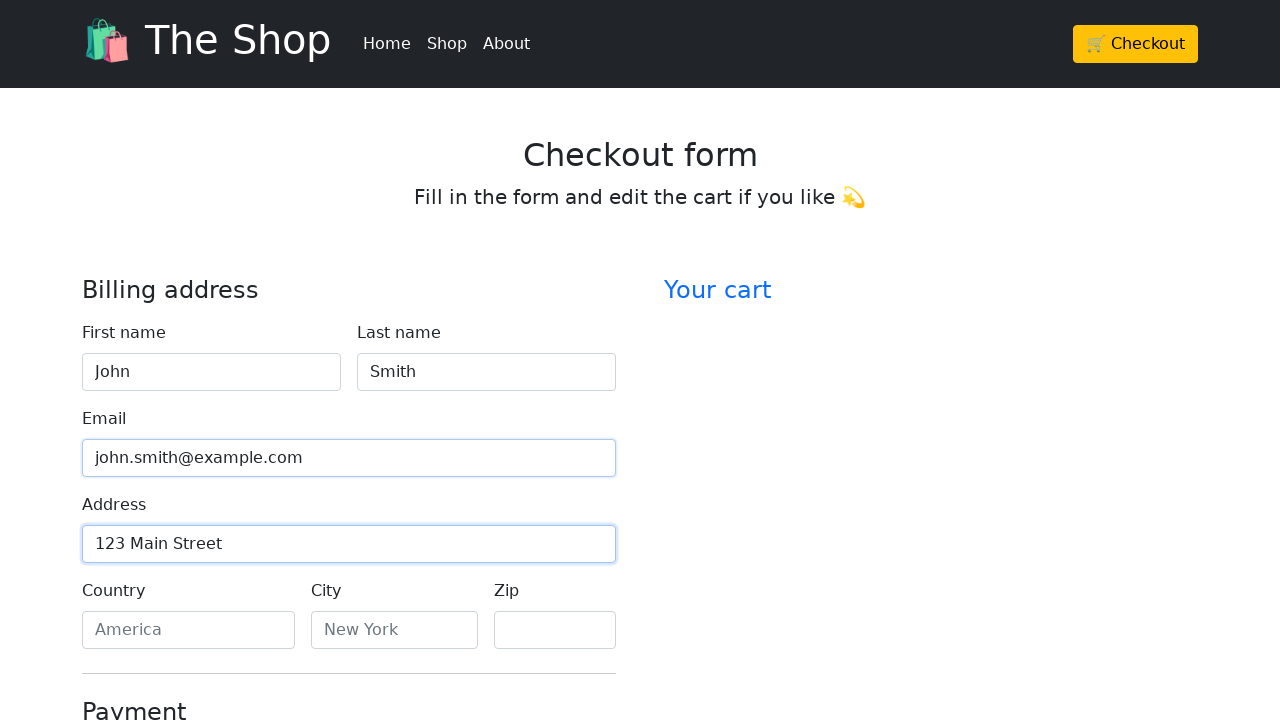

Filled country field with 'Sweden' on #country
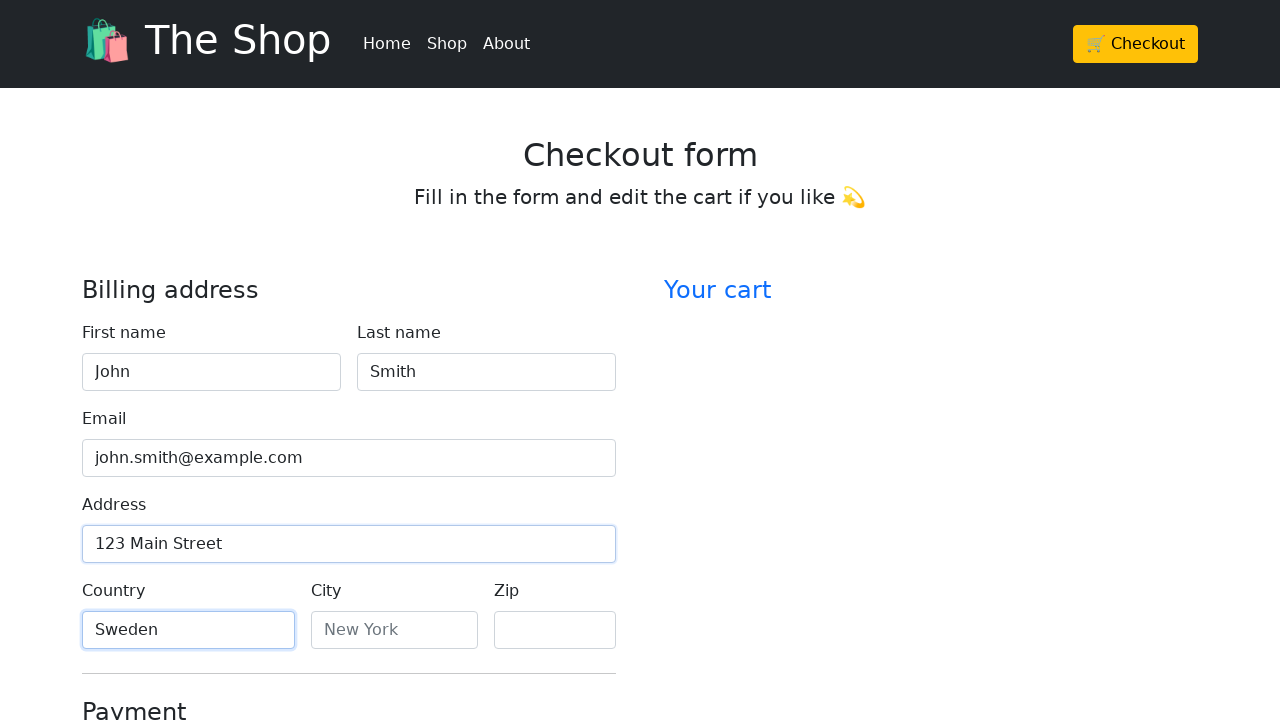

Filled city field with 'Stockholm' on #city
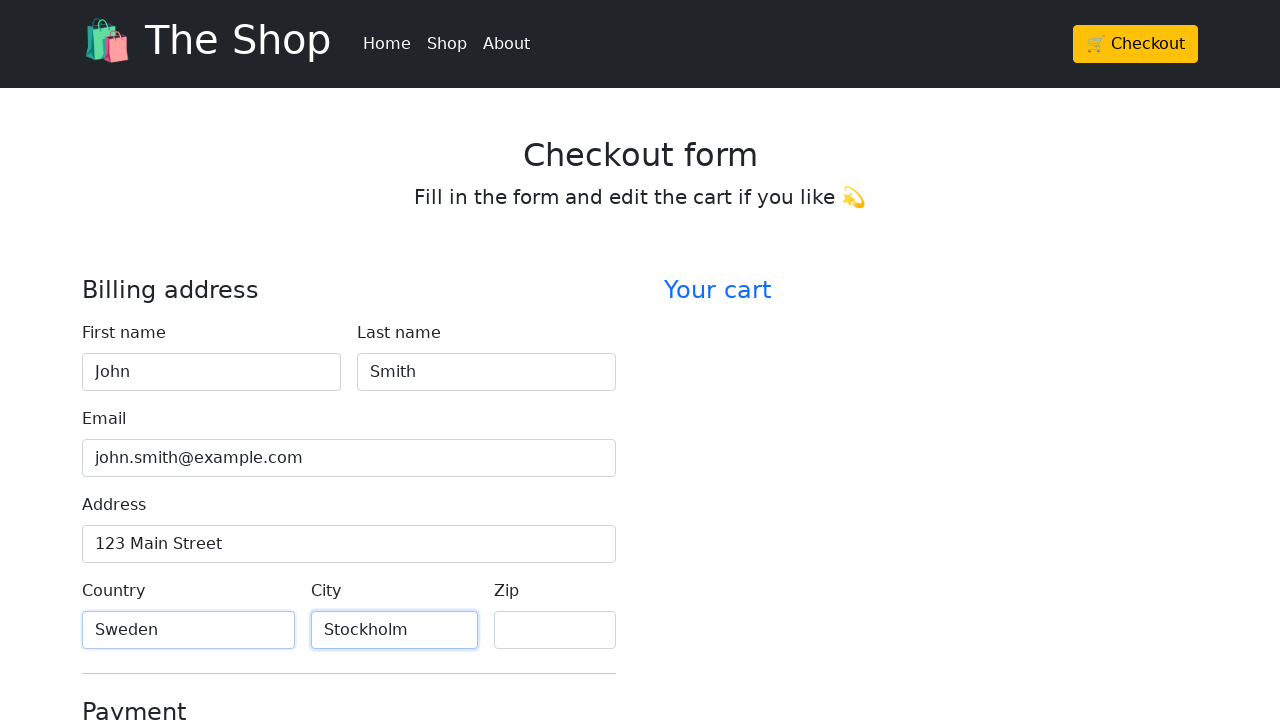

Filled zip code field with '11122' on #zip
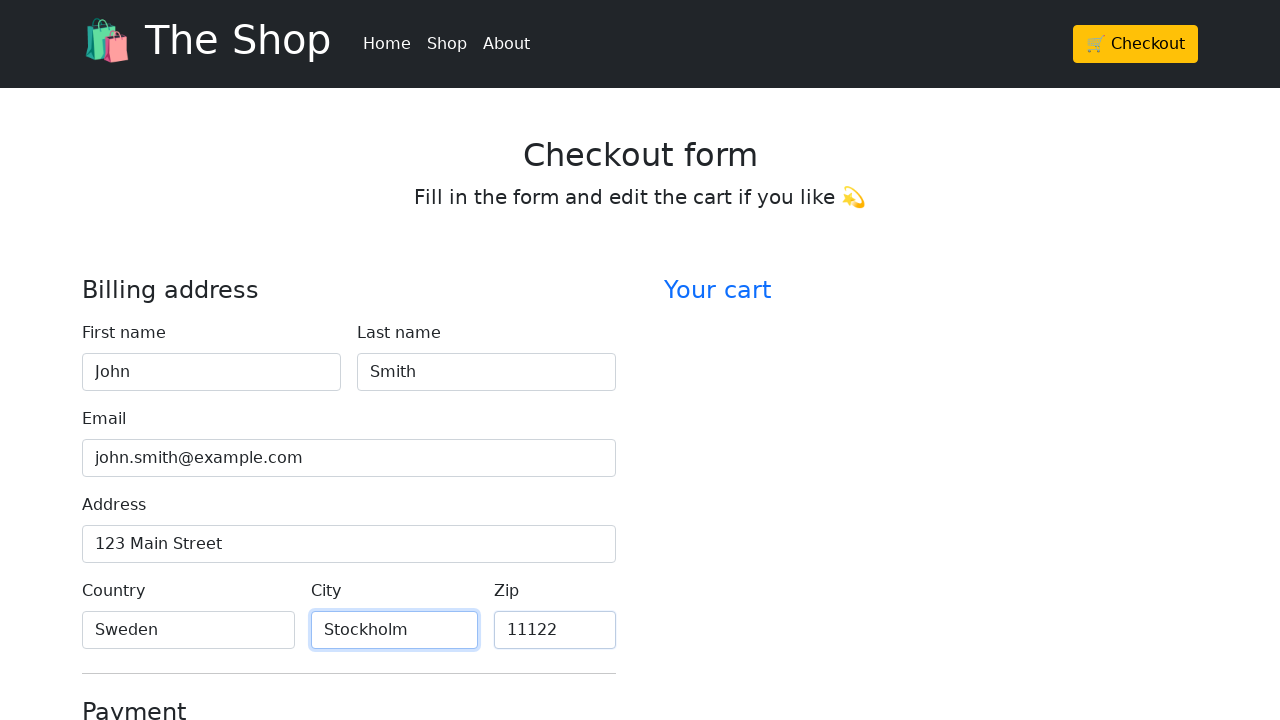

Selected Debit card payment option at (148, 361) on text=Debit card
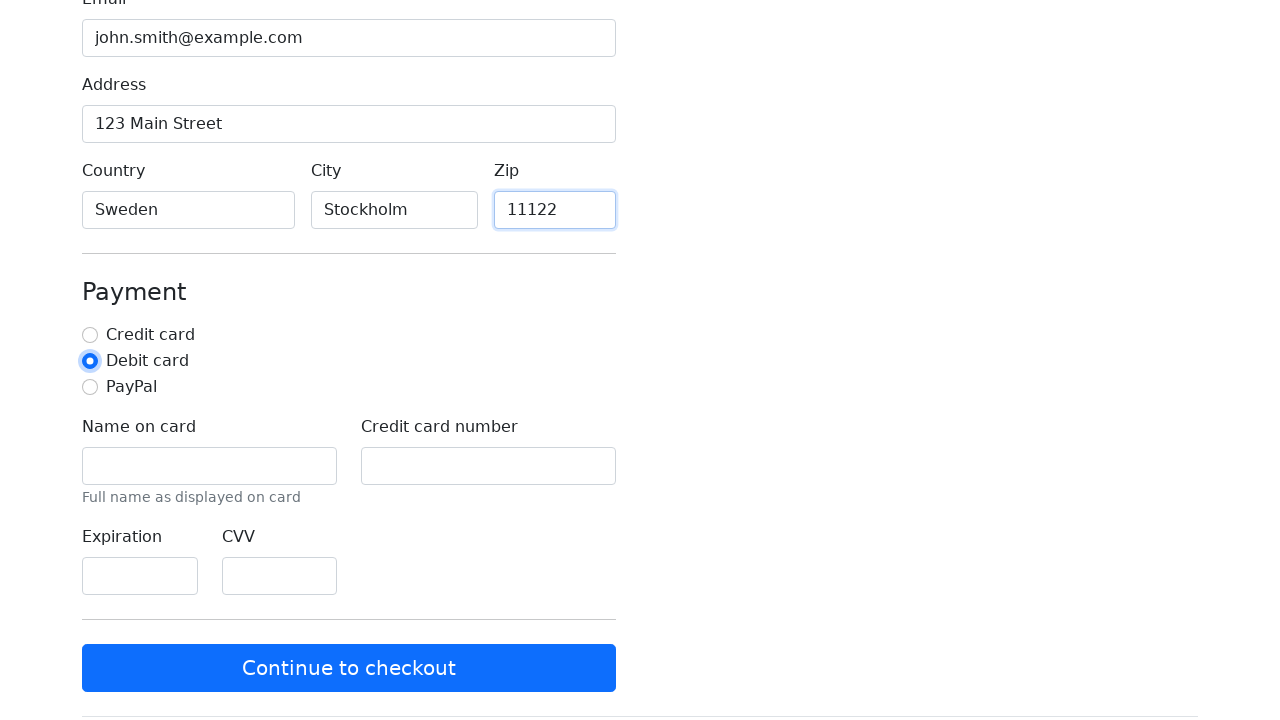

Filled cardholder name field with 'John Smith' on #cc-name
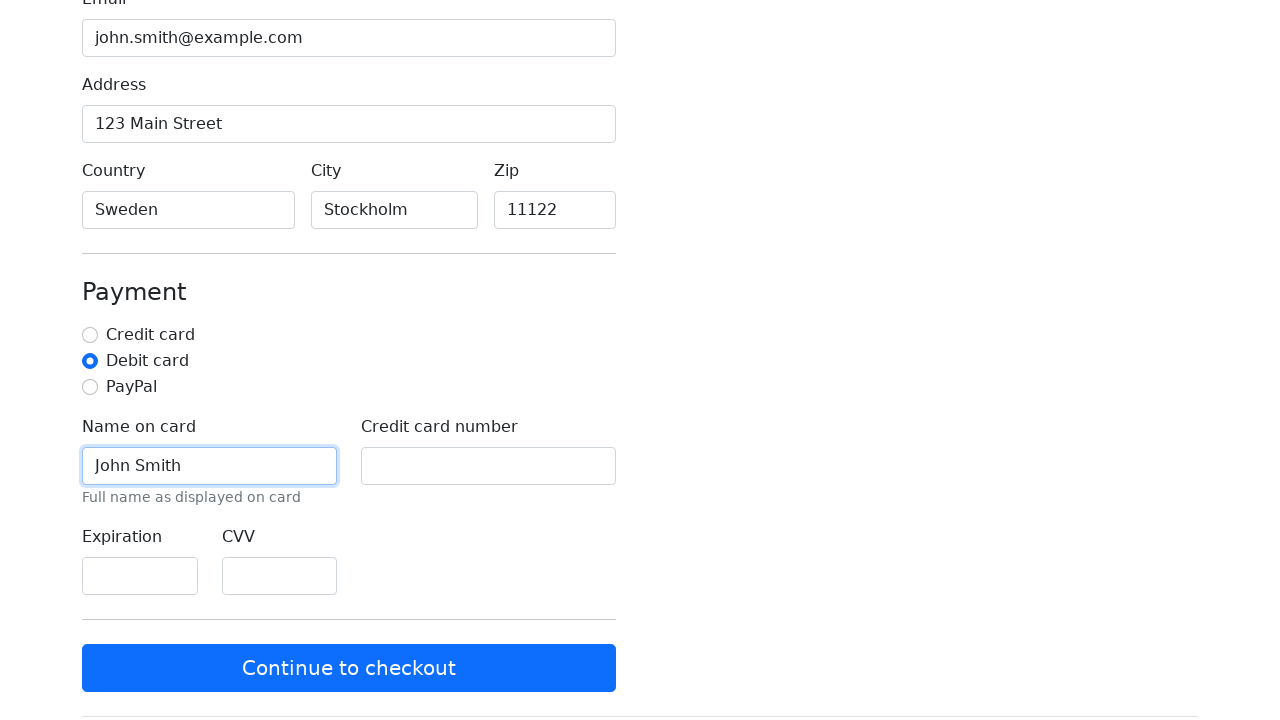

Filled card number field with '4111111111111111' on #cc-number
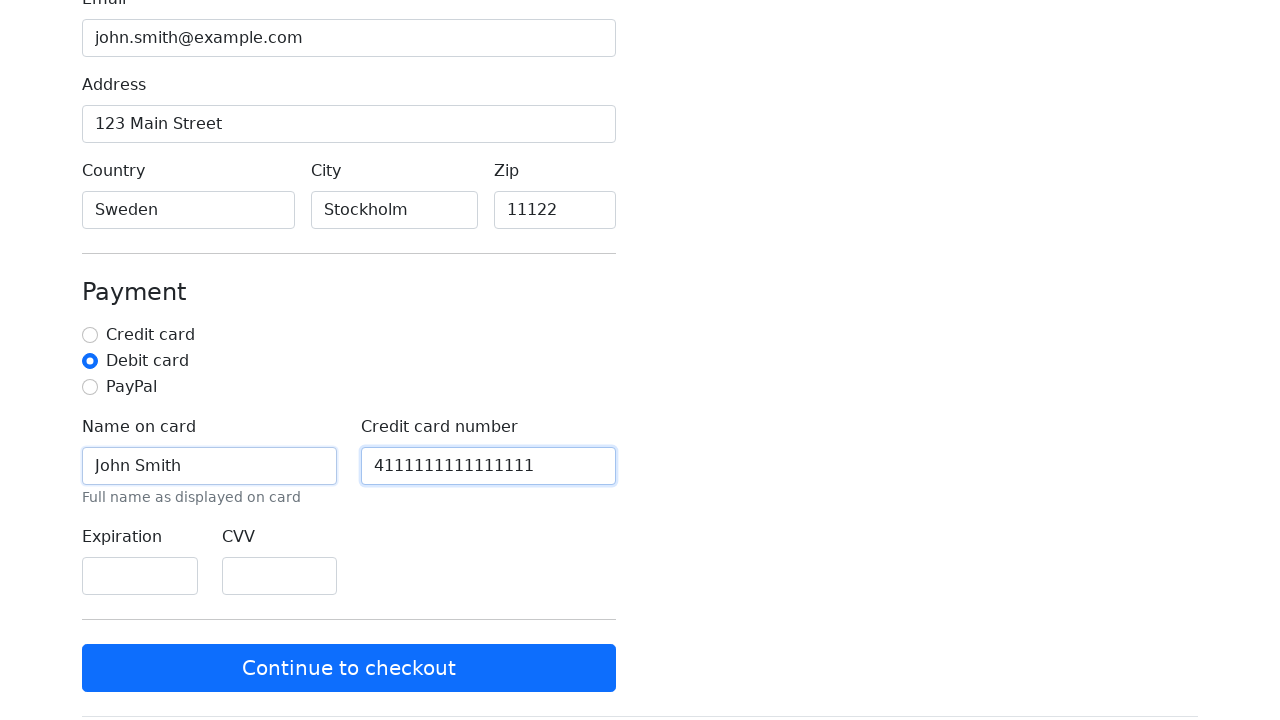

Filled card expiration field with '12/25' on #cc-expiration
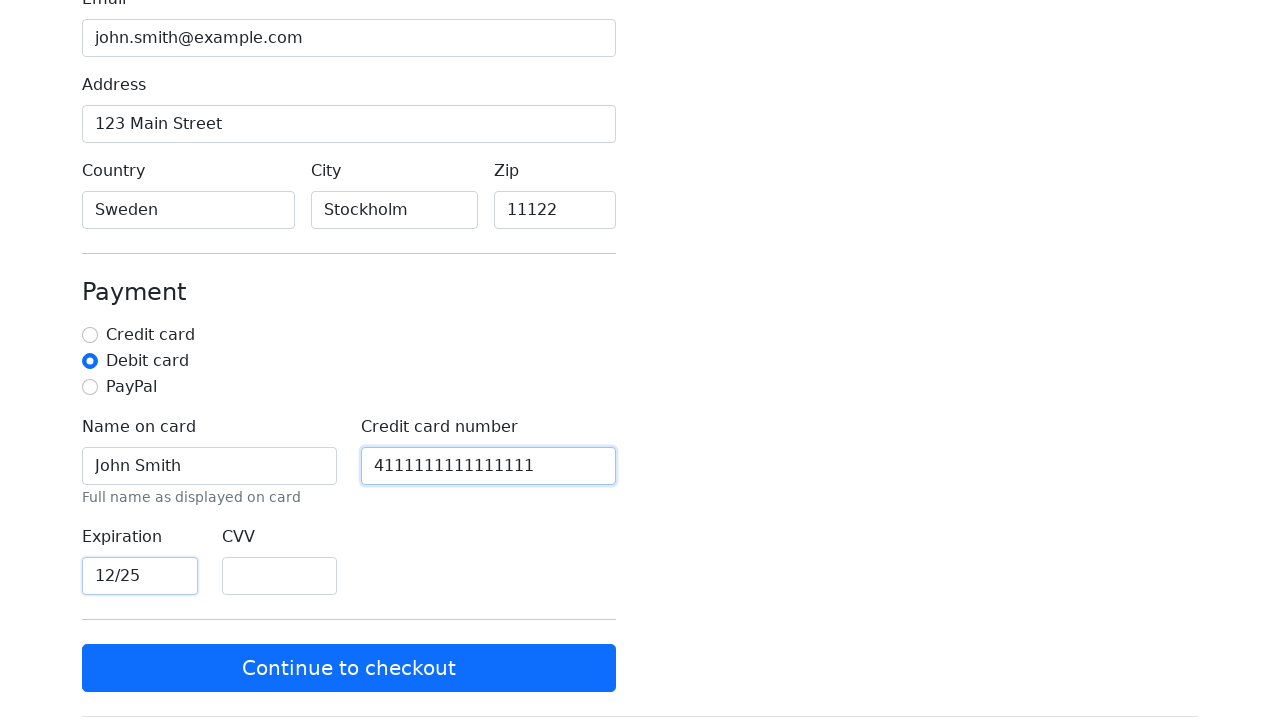

Filled CVV field with '123' on #cc-cvv
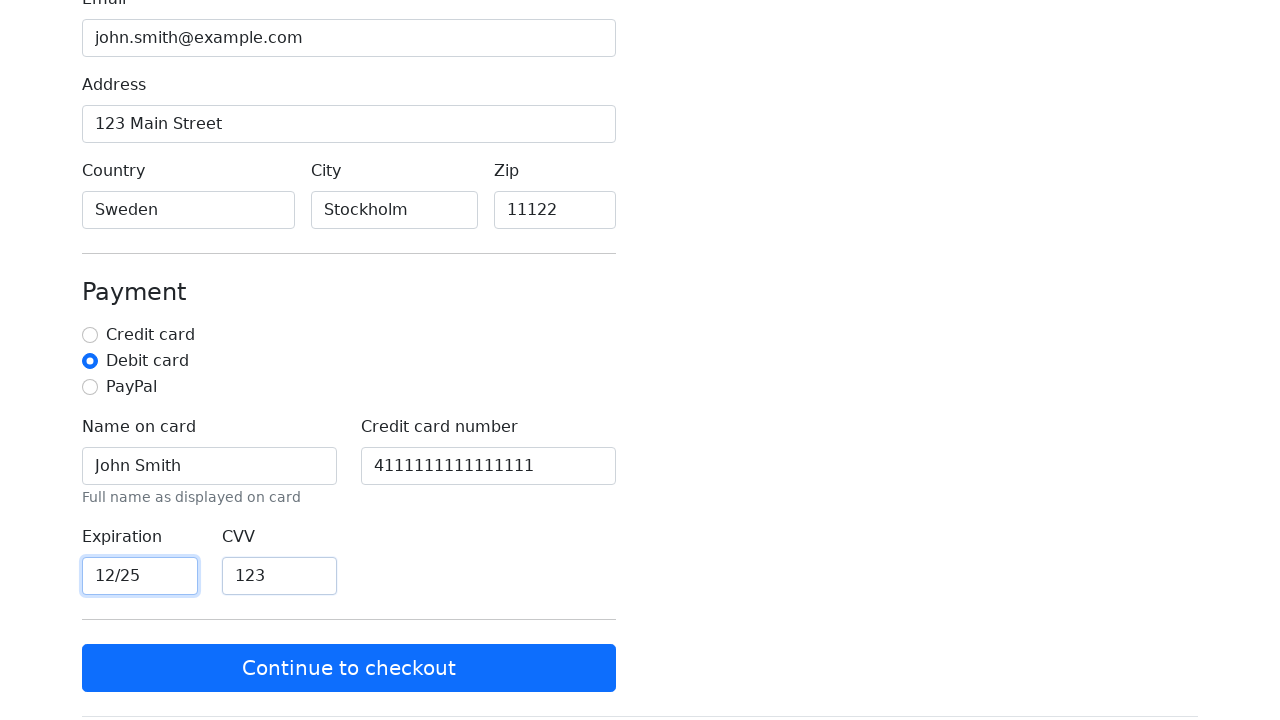

Clicked Continue to checkout button at (349, 668) on button.w-100.btn.btn-primary.btn-lg
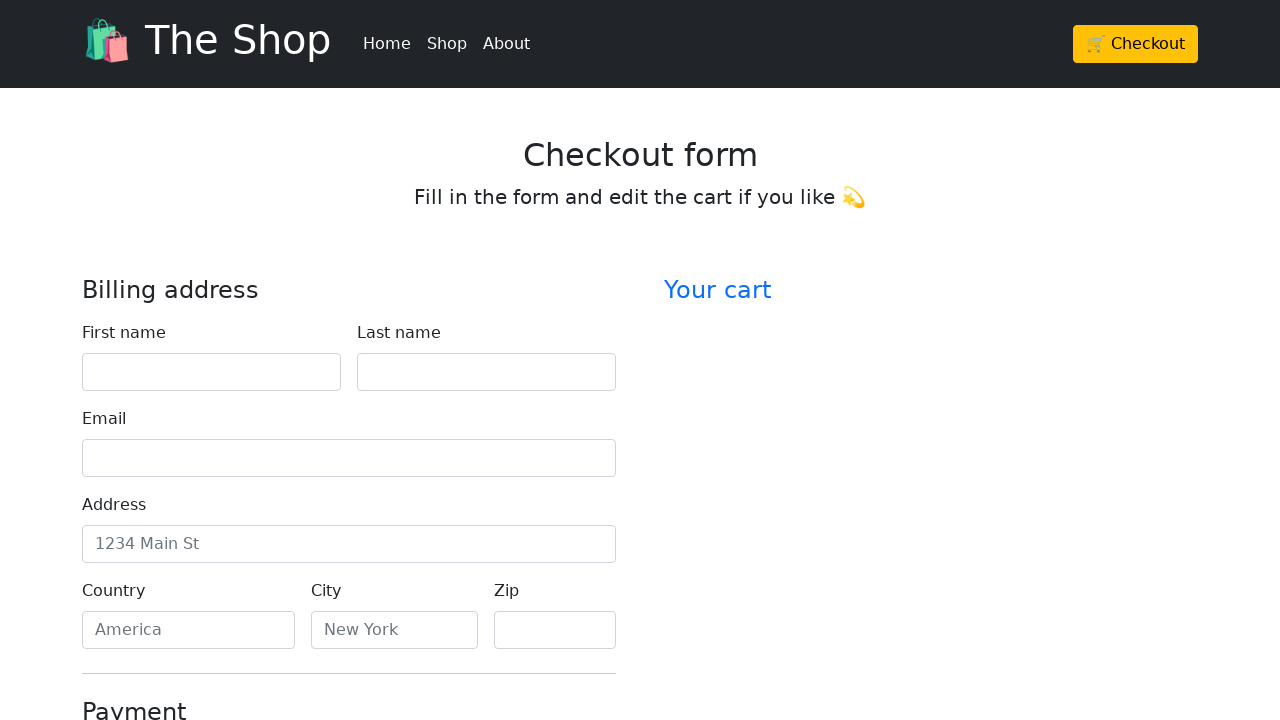

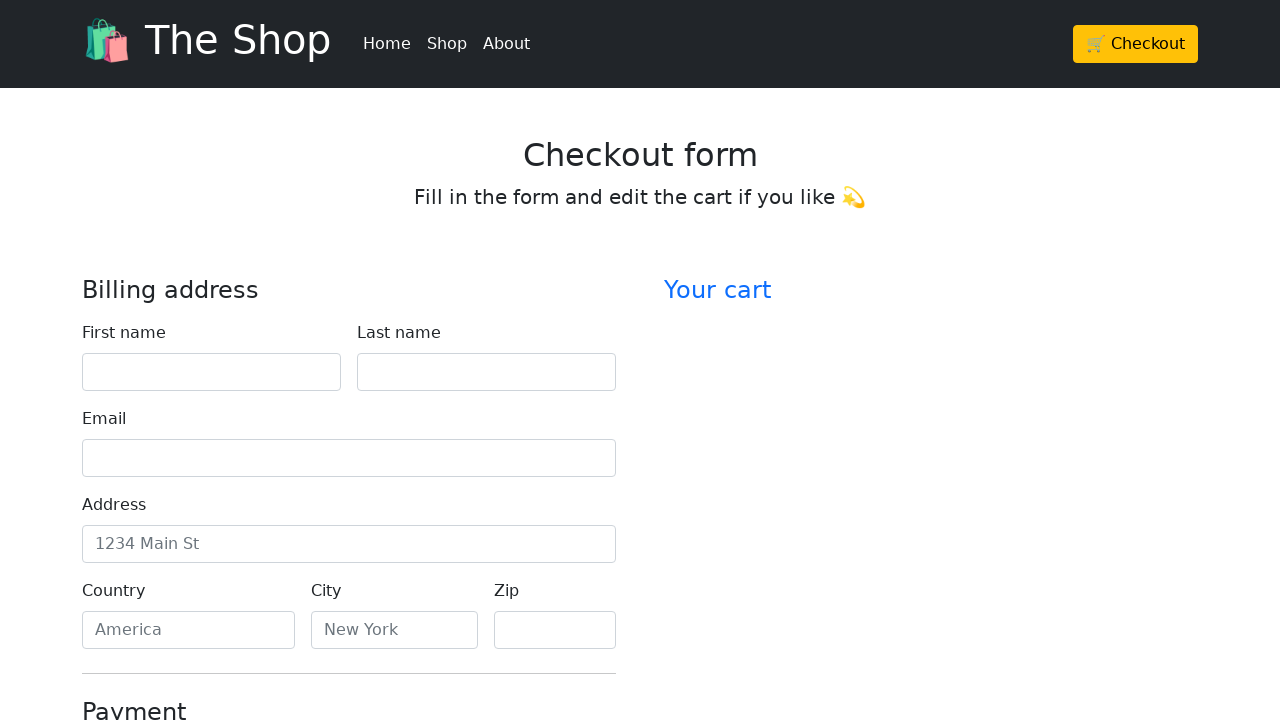